Opens YouTube homepage and maximizes the browser window. This is a minimal browser automation script that verifies the page loads successfully.

Starting URL: https://www.youtube.com/

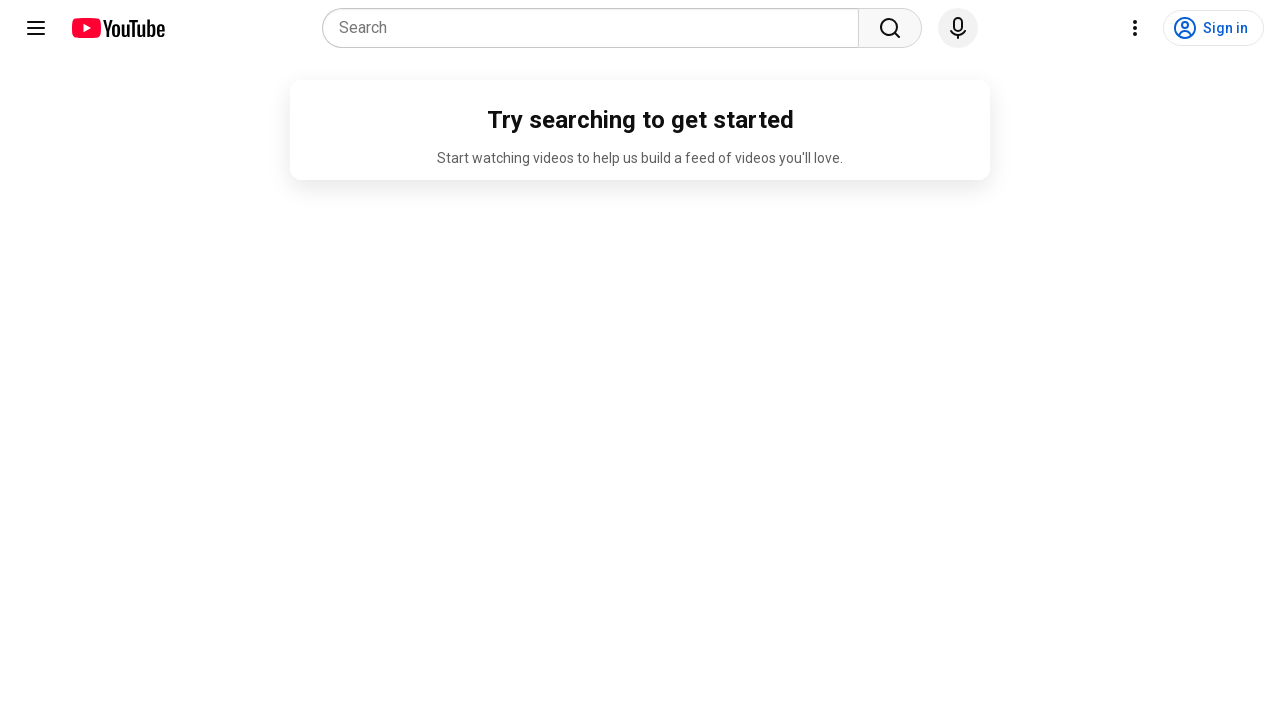

Set viewport size to 1920x1080
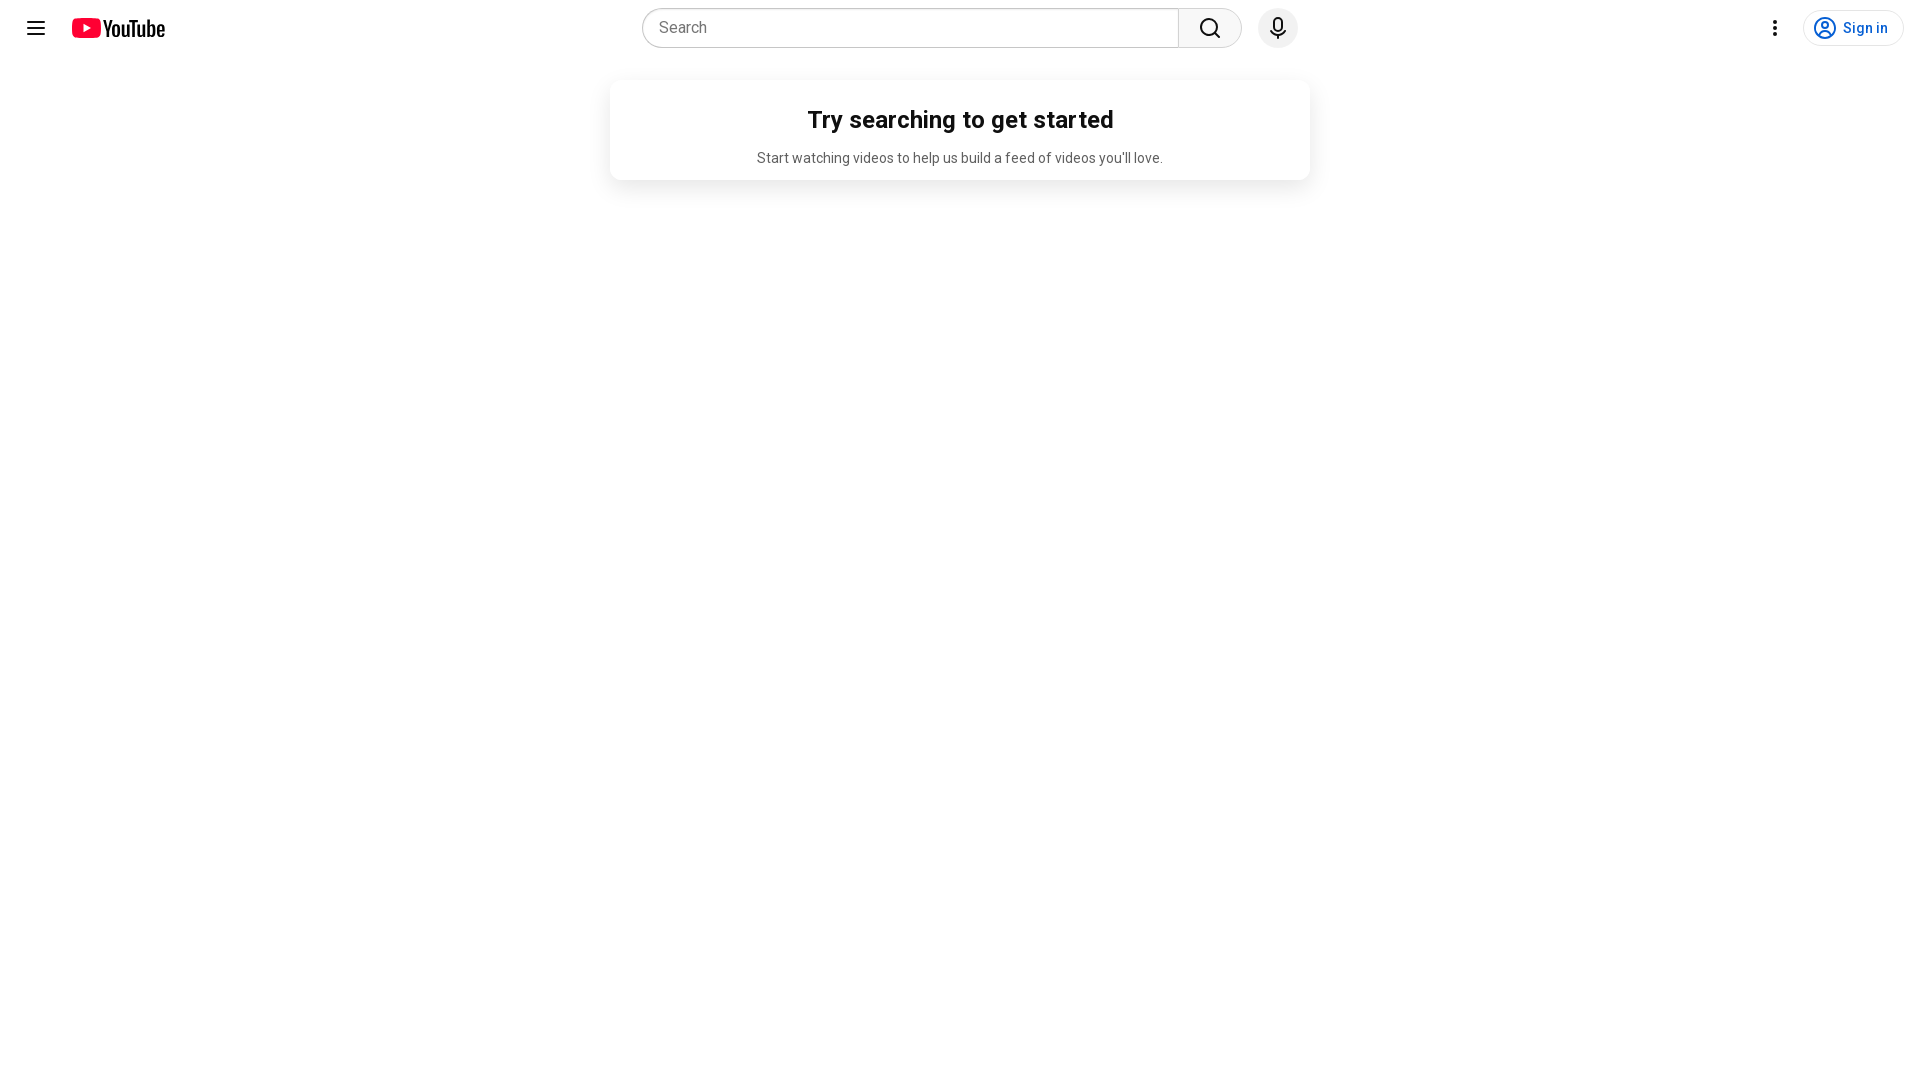

Page fully loaded - DOM content ready
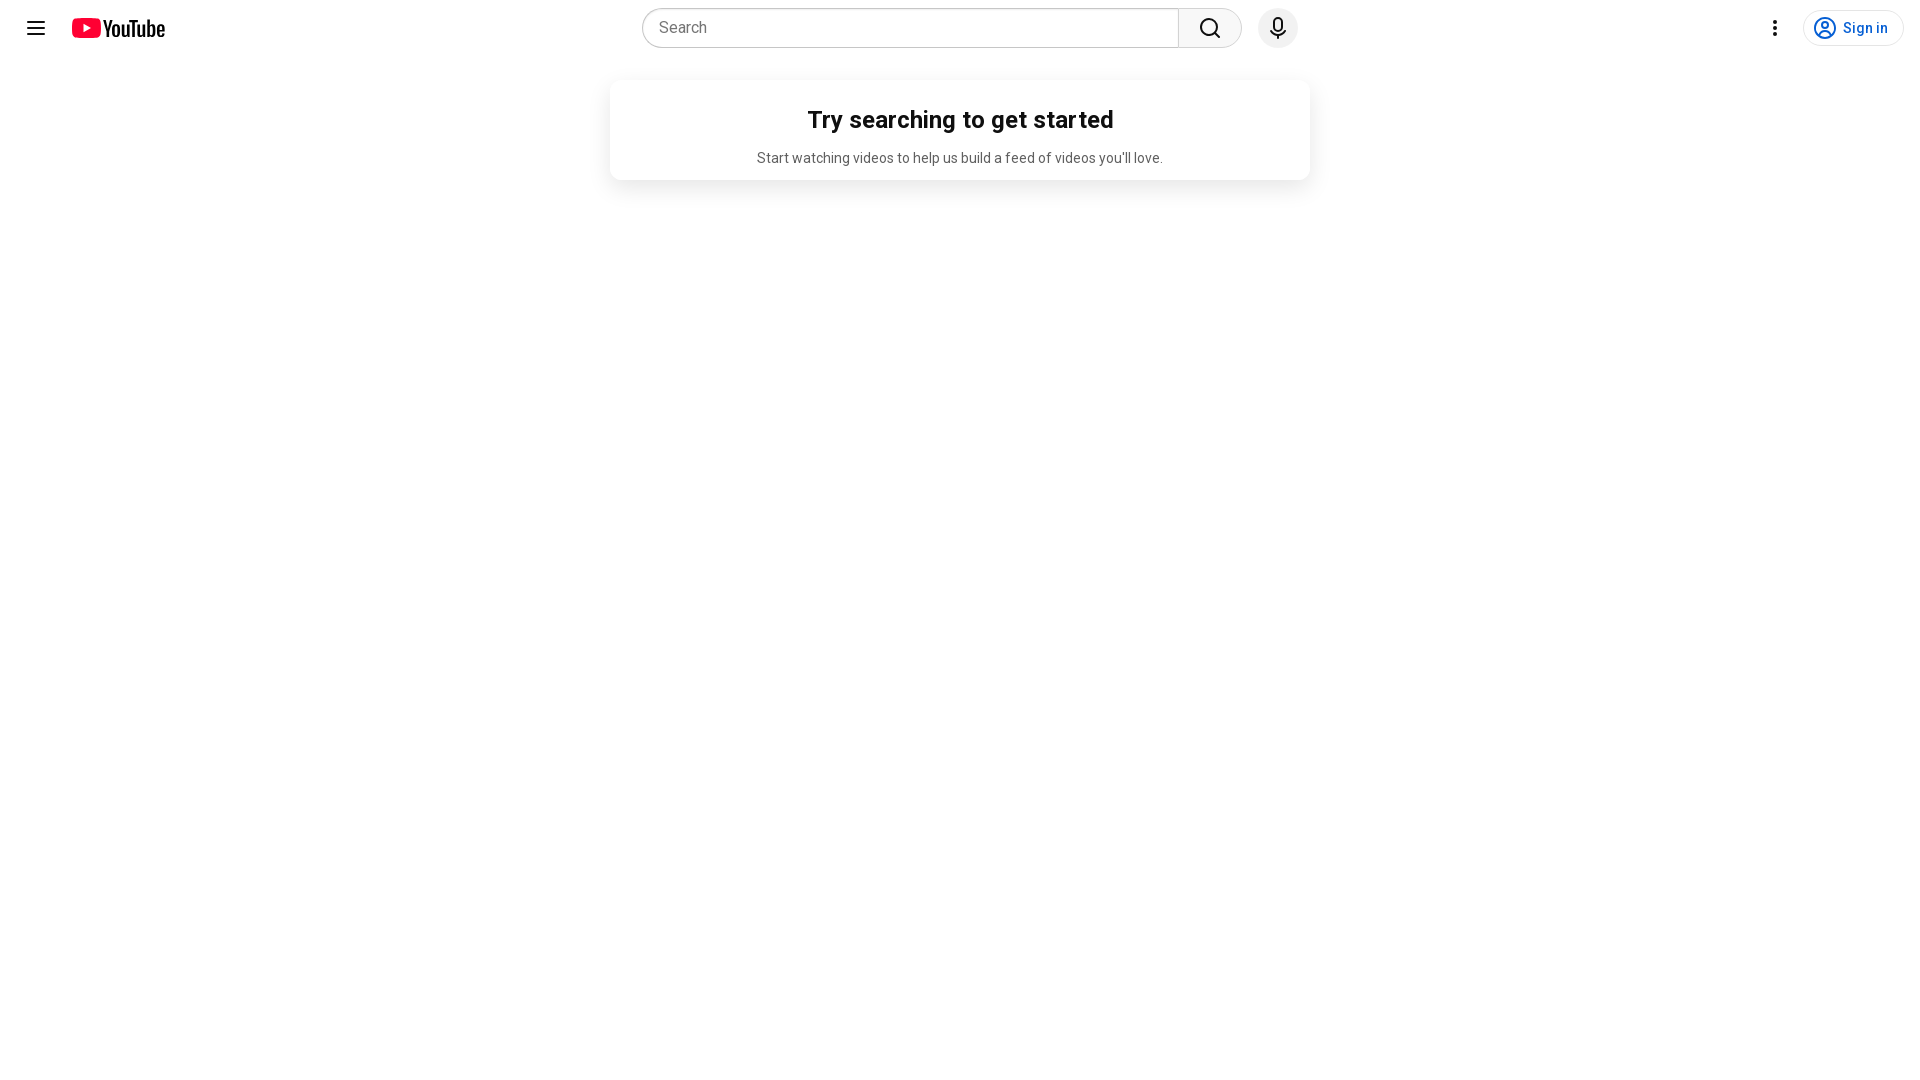

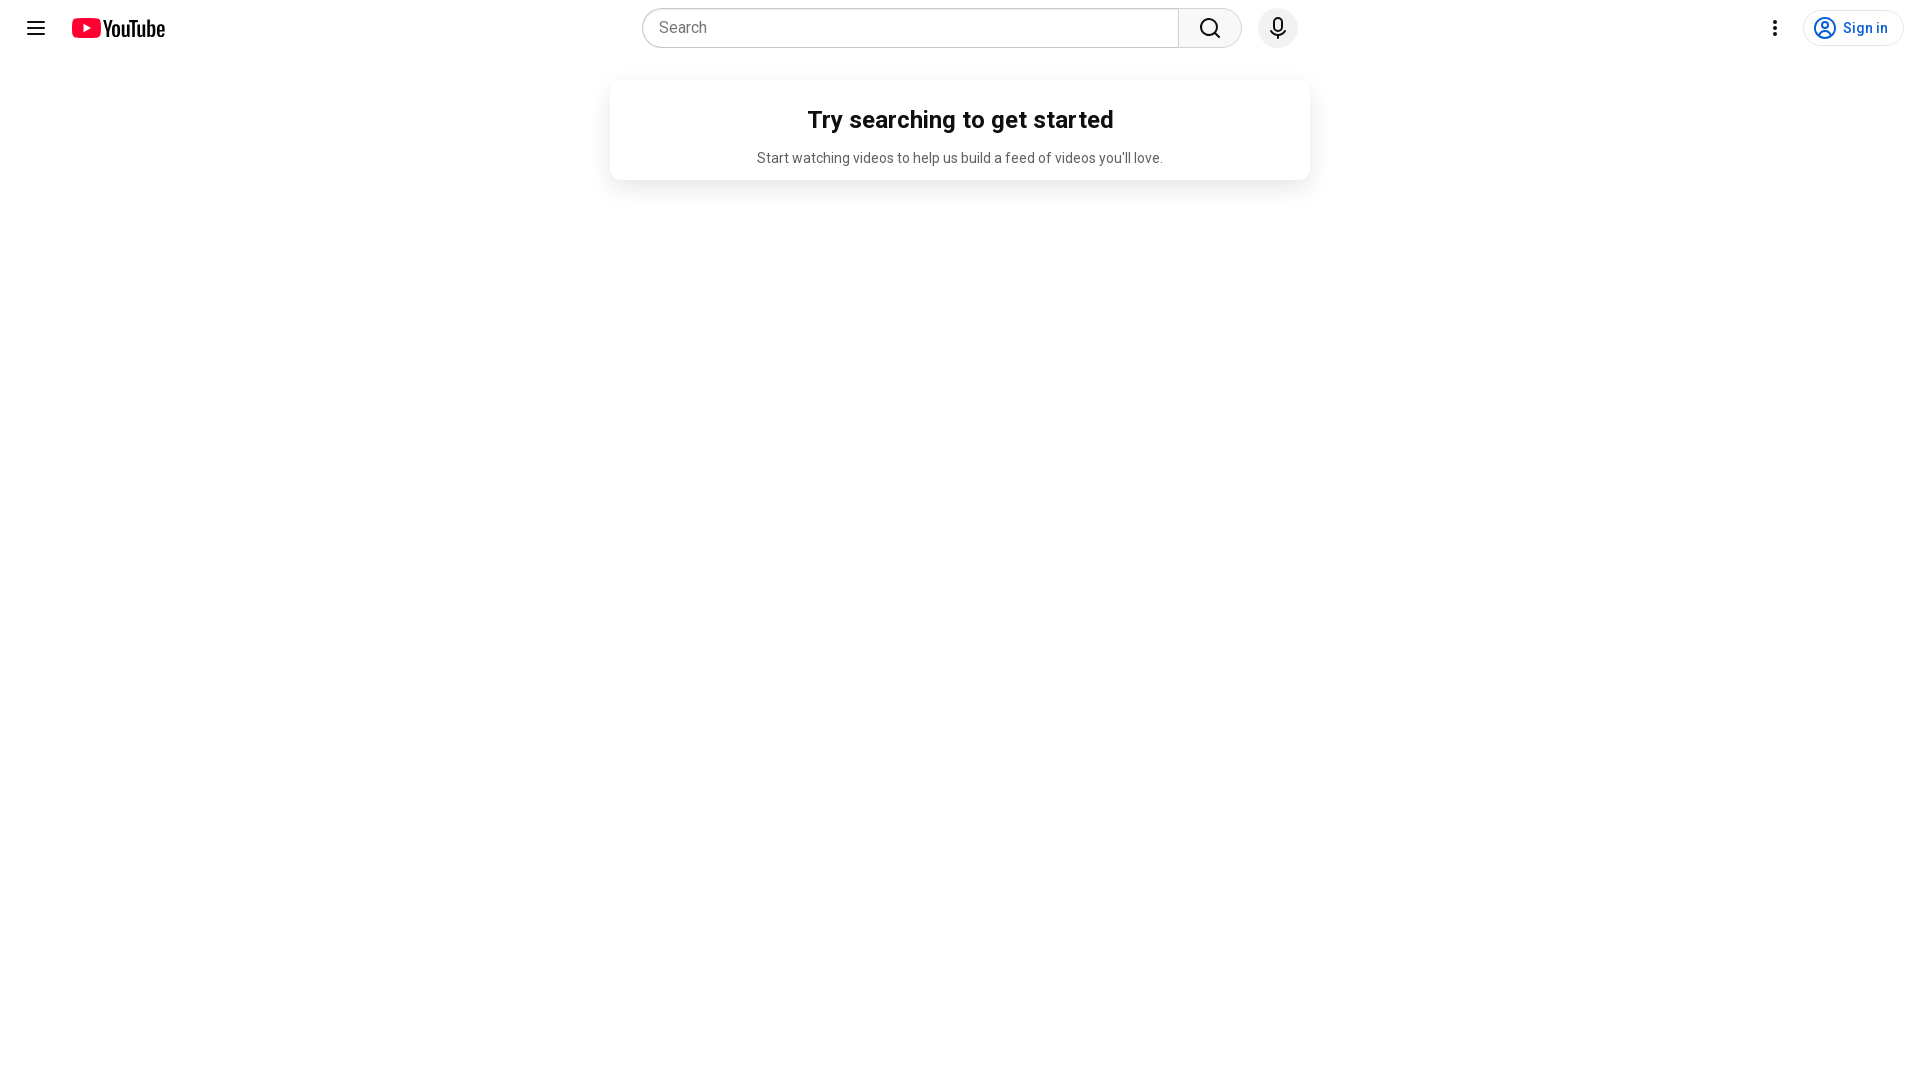